Tests the job search functionality on CollegeGrad by entering search terms and location, selecting the internship filter, submitting the search, and navigating through job listing results with pagination.

Starting URL: https://www.collegegrad.com/

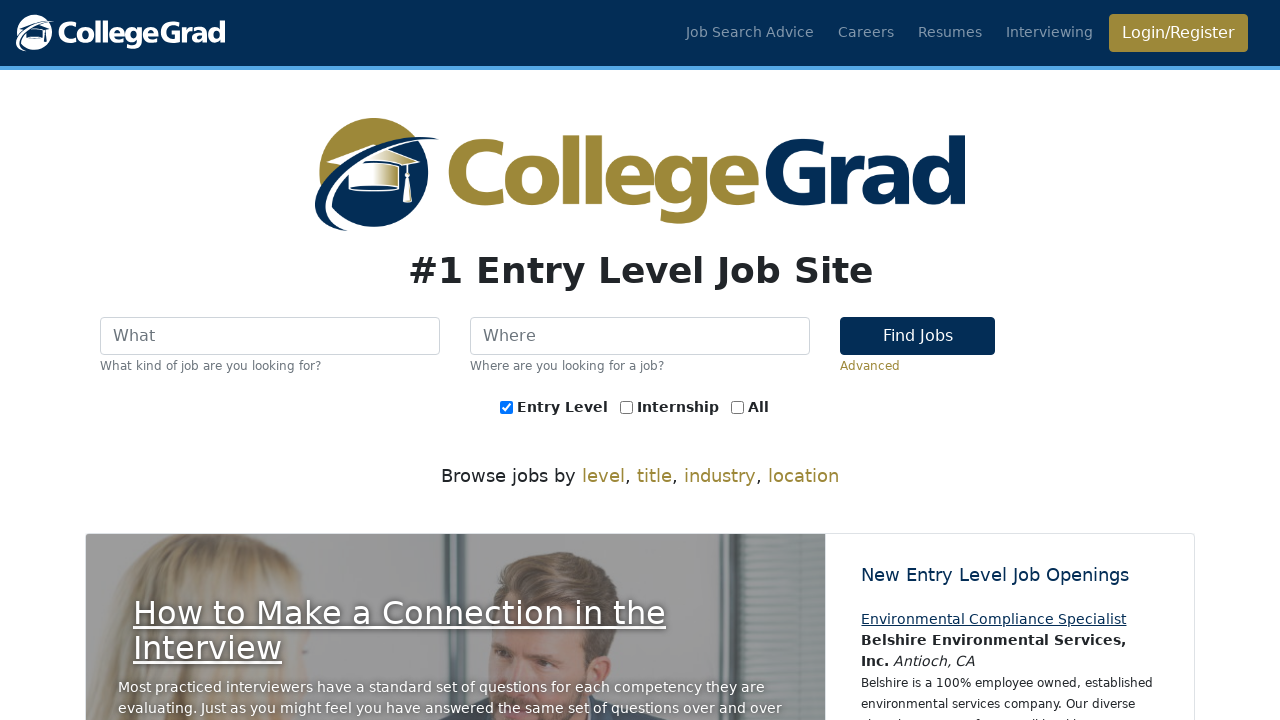

Filled job keyword search field with 'Software, Data, Computer, Information, Technology' on input[name='keywords']
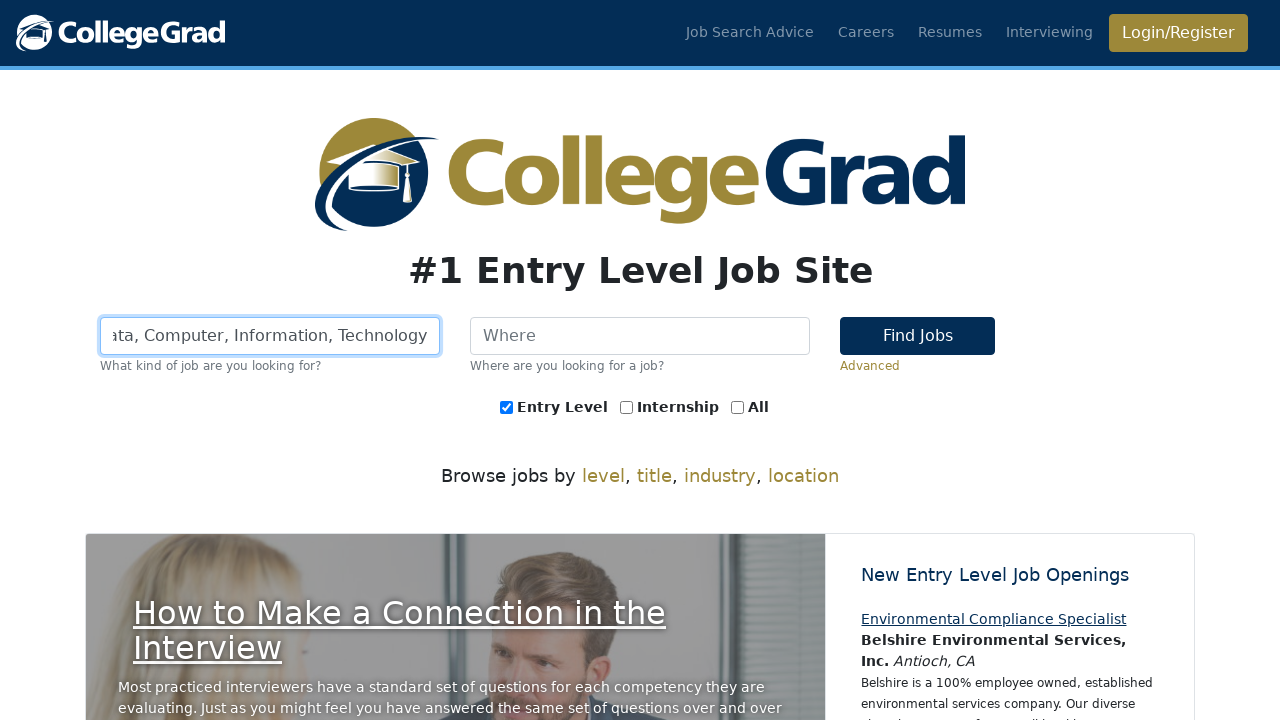

Filled location search field with 'North Carolina' on input[name='location']
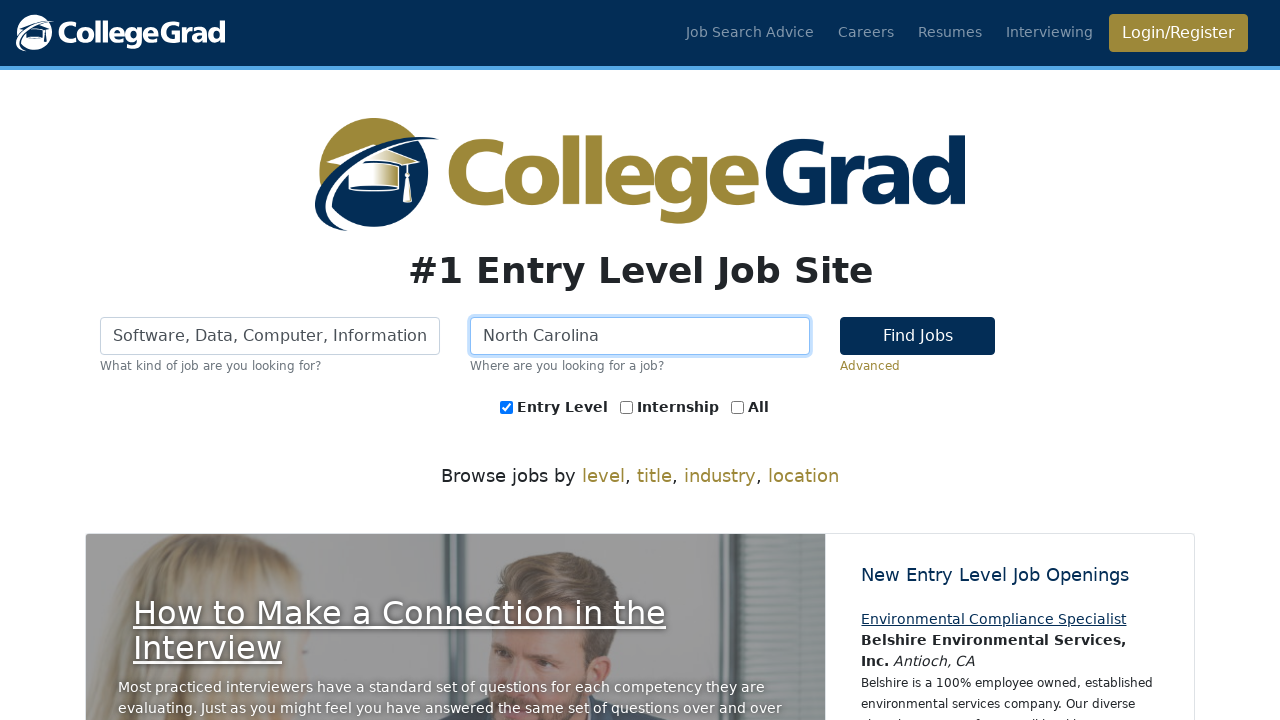

Clicked the internship filter button at (626, 407) on #ei
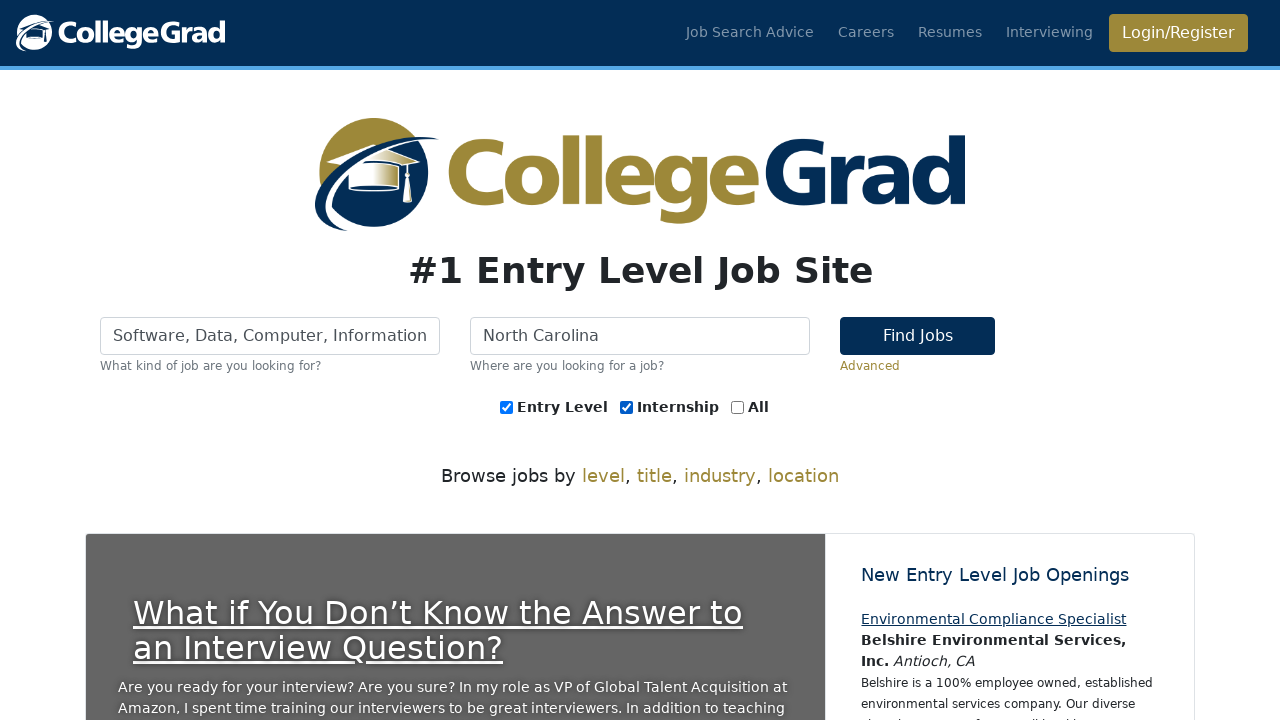

Clicked the search button to submit job search at (918, 336) on #searchJobsBtn
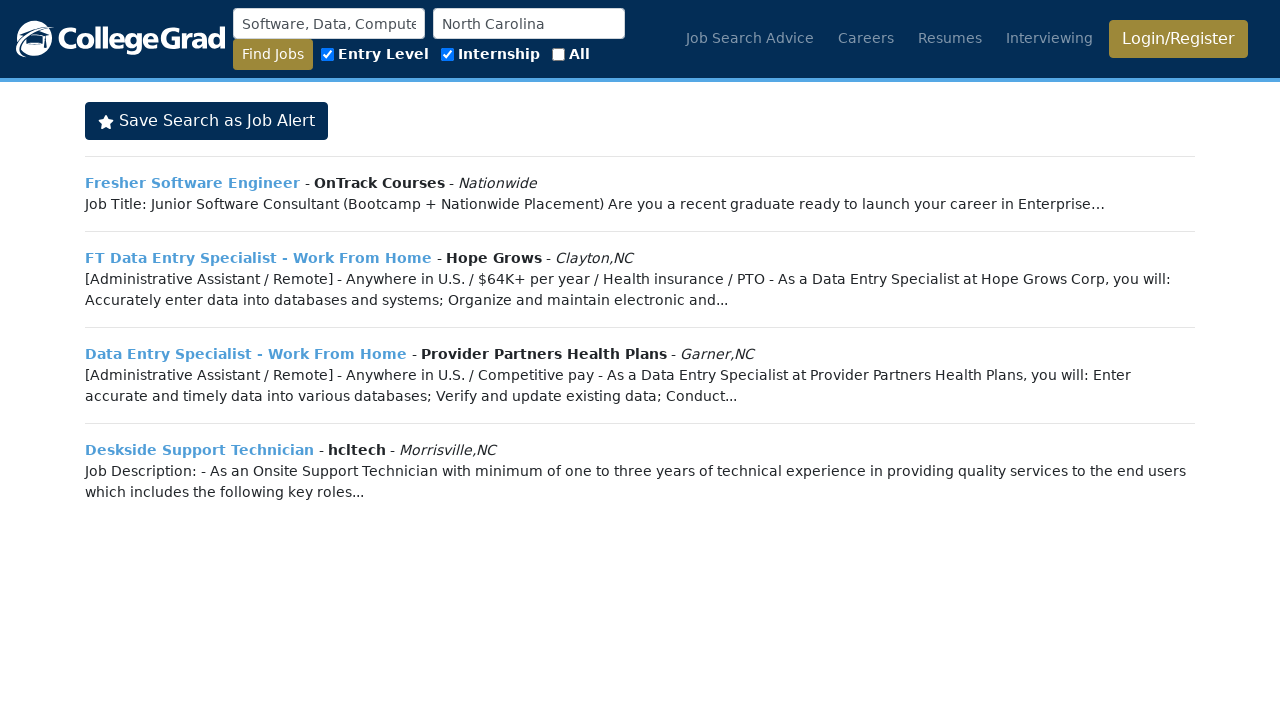

Job listings loaded on search results page
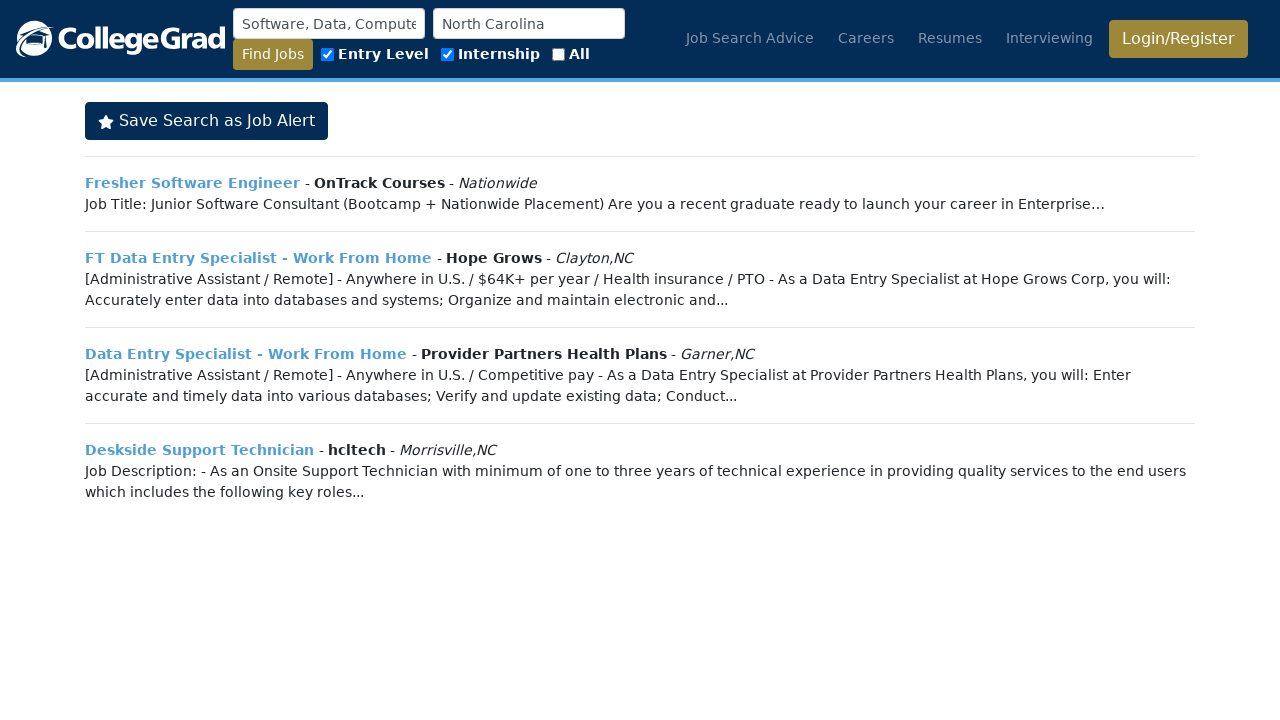

Scrolled to bottom of page to reveal pagination controls
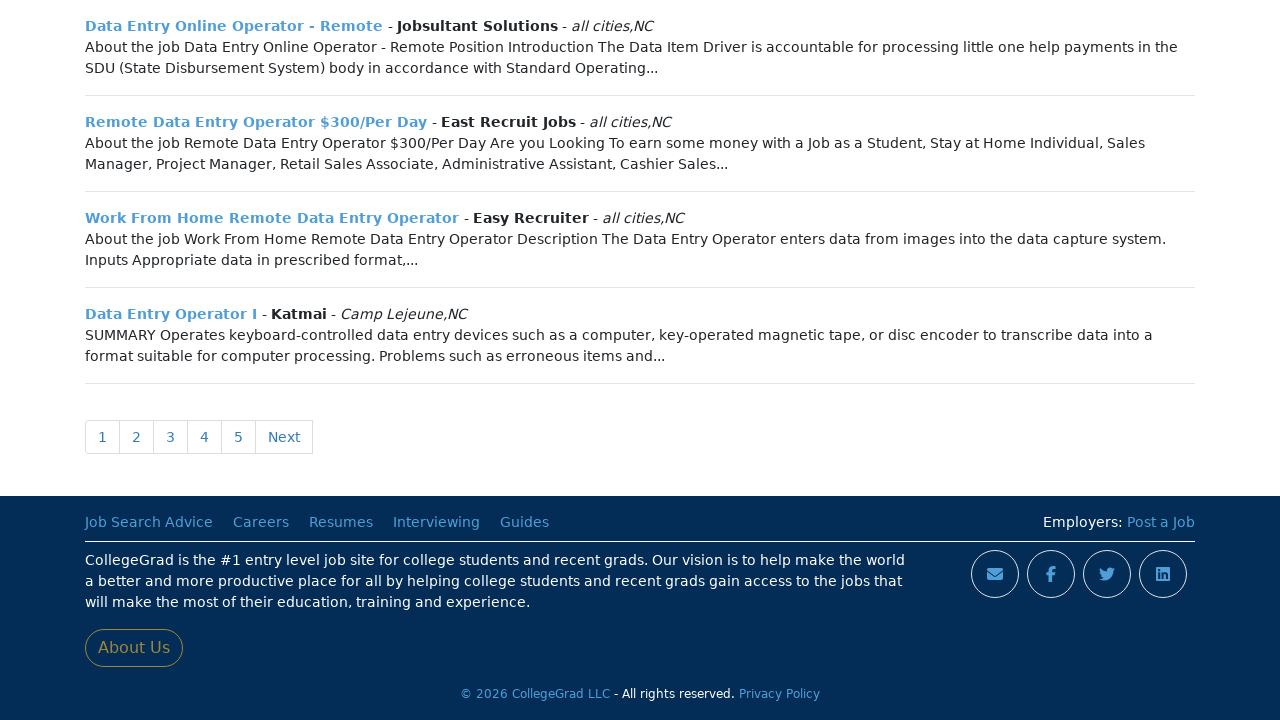

Clicked the Next button to navigate to next page of job listings at (284, 437) on text=Next
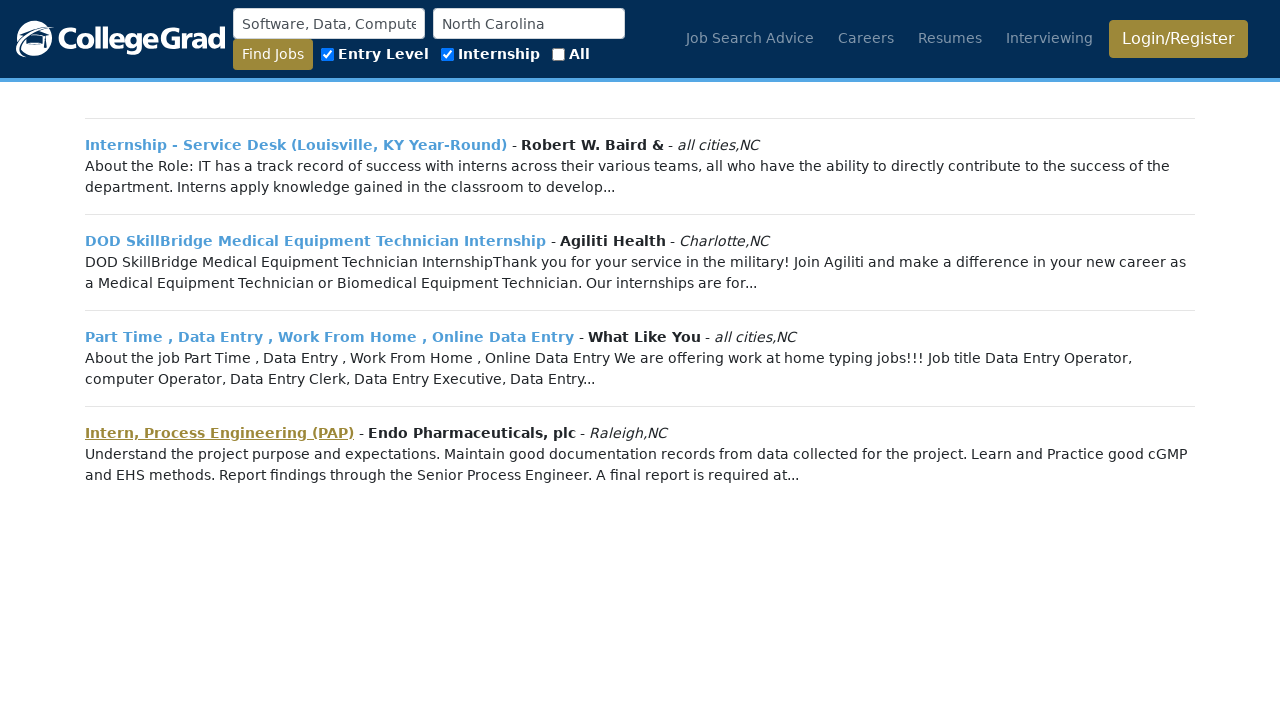

Next page of job listings loaded successfully
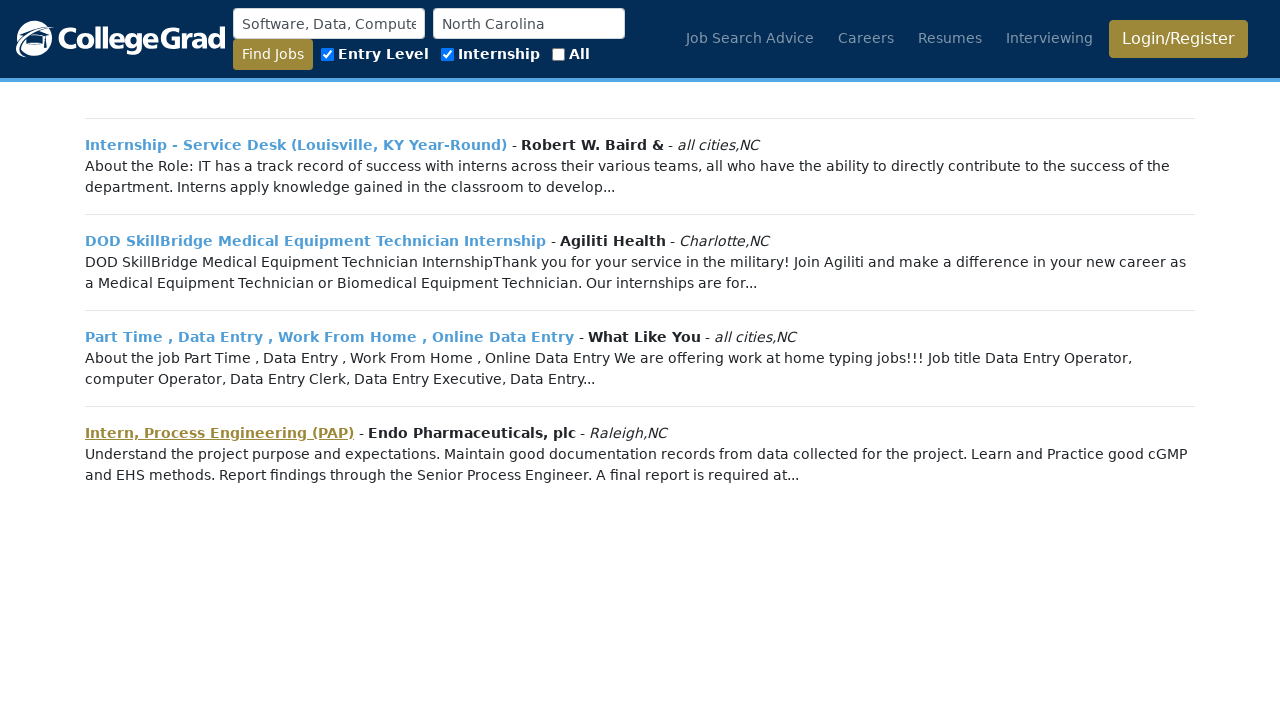

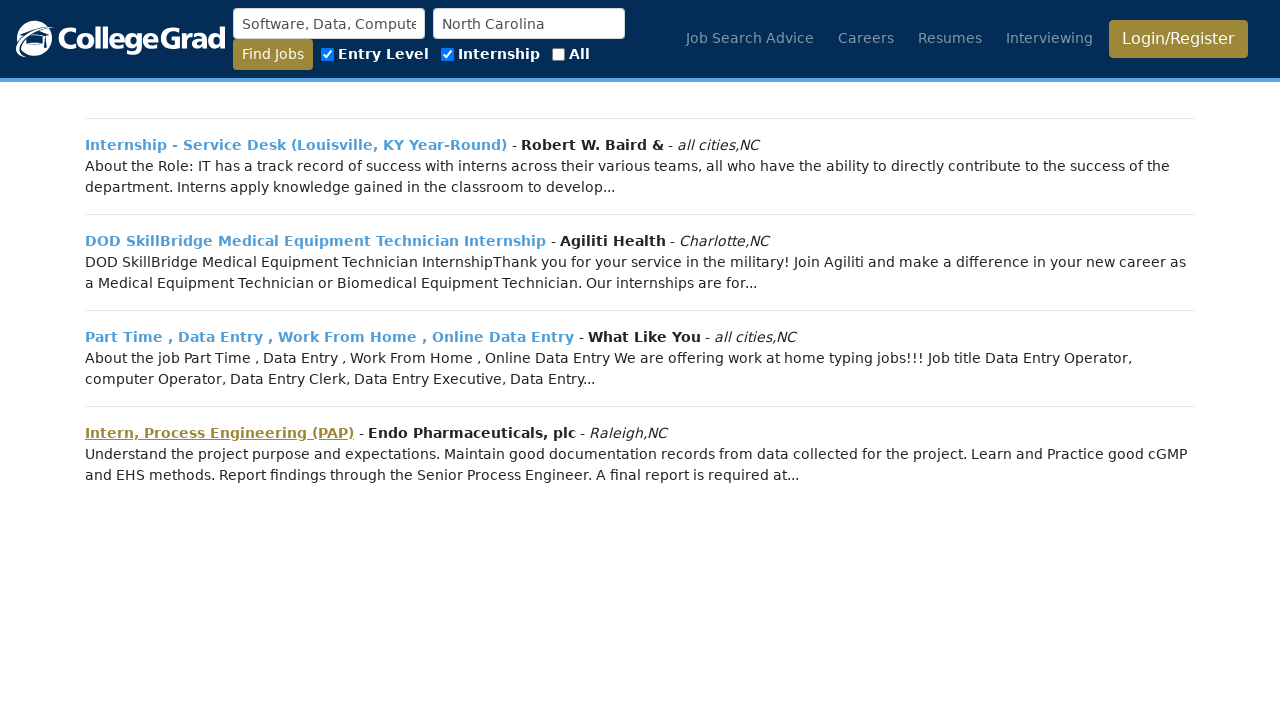